Tests dynamic element addition and removal functionality by clicking Add Element button, verifying Delete button appears, then clicking Delete and verifying the page state

Starting URL: https://the-internet.herokuapp.com/add_remove_elements/

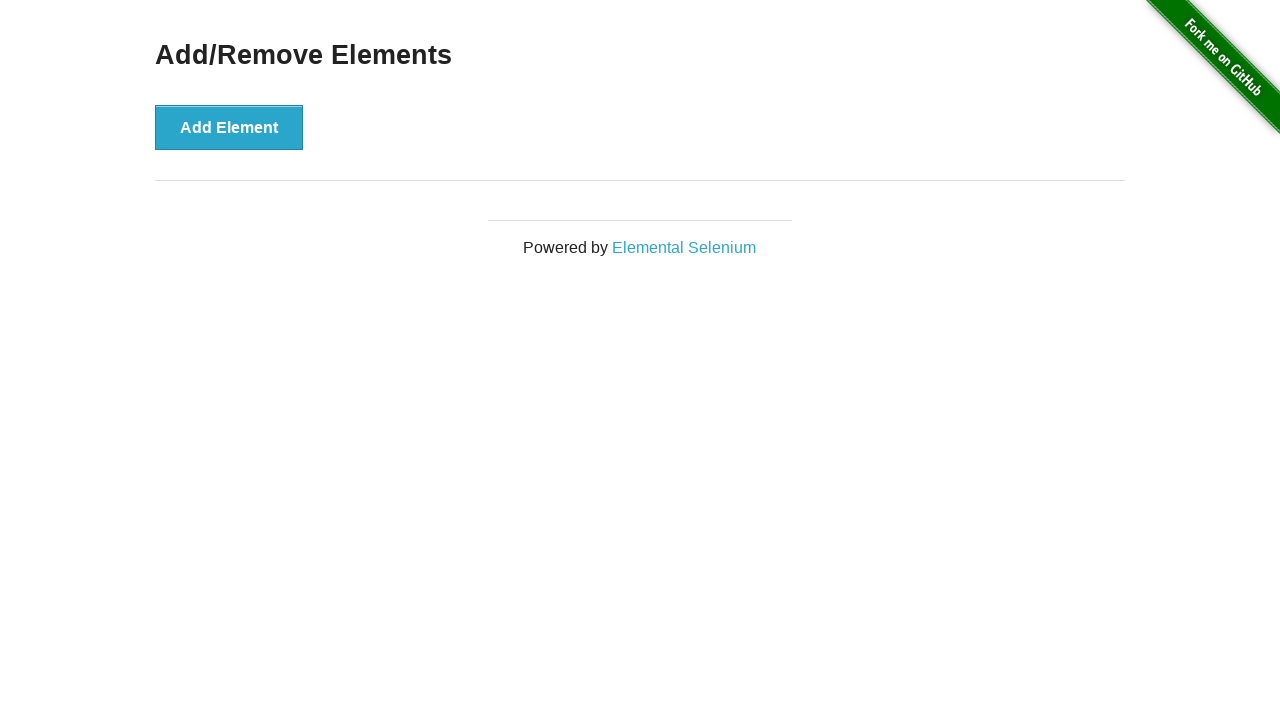

Clicked Add Element button at (229, 127) on xpath=//button[text()='Add Element']
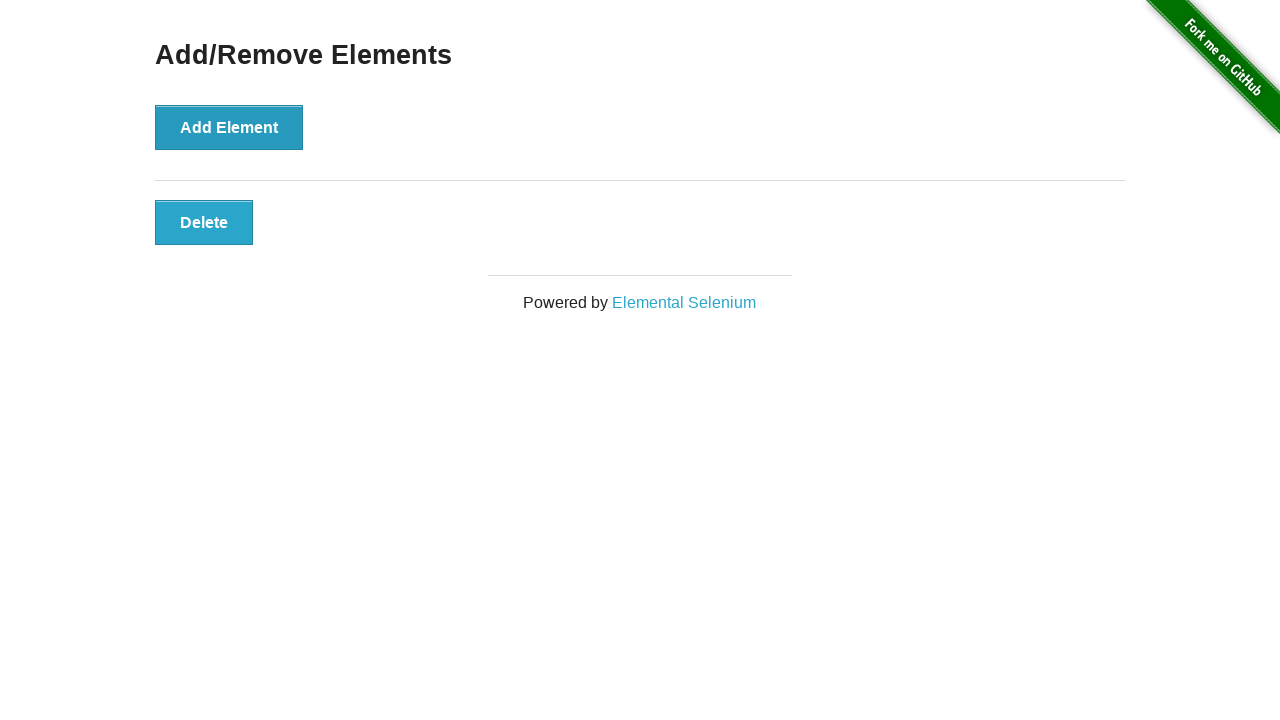

Verified Delete button is visible after adding element
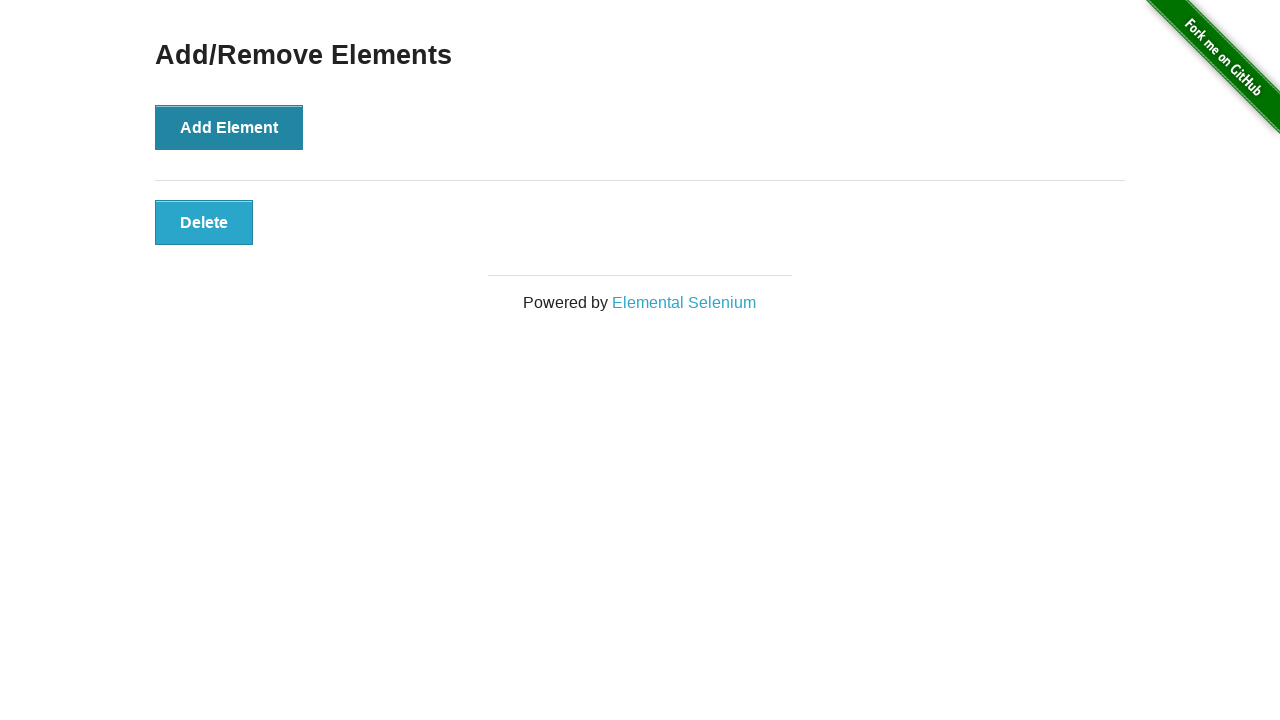

Clicked Delete button to remove element at (204, 222) on xpath=//button[text()='Delete']
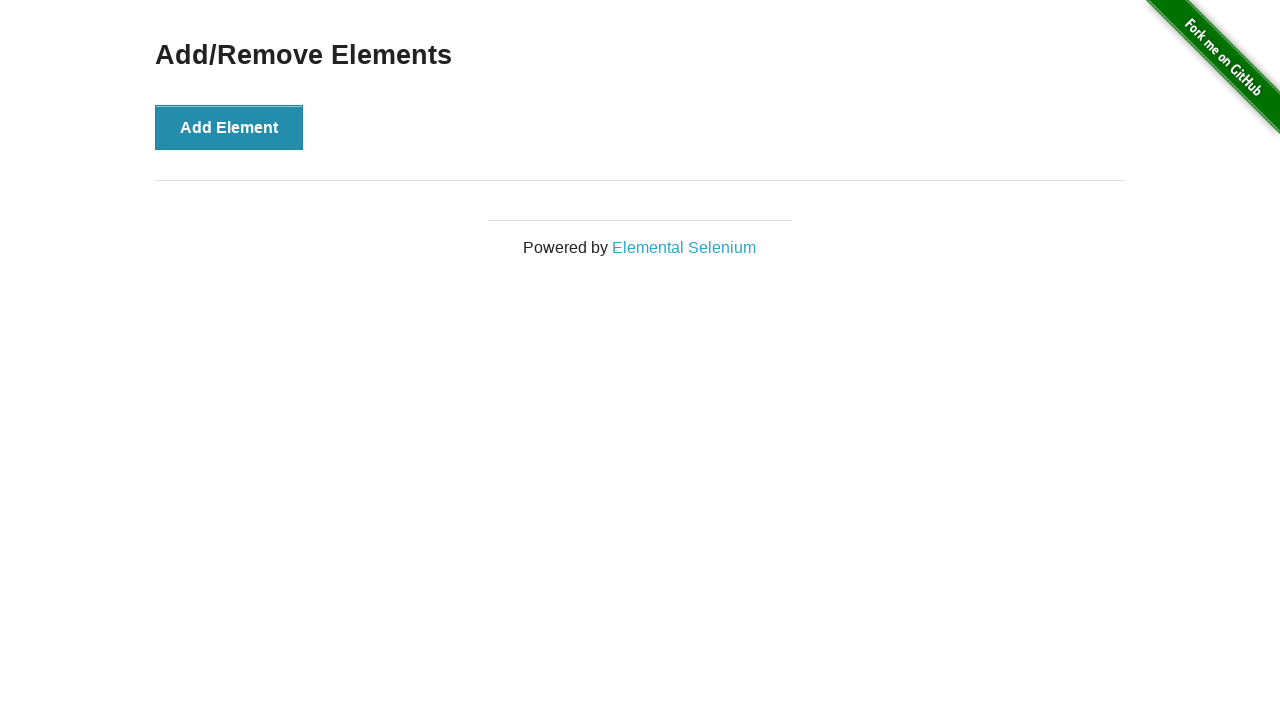

Verified Add/Remove Elements heading is still visible after deleting element
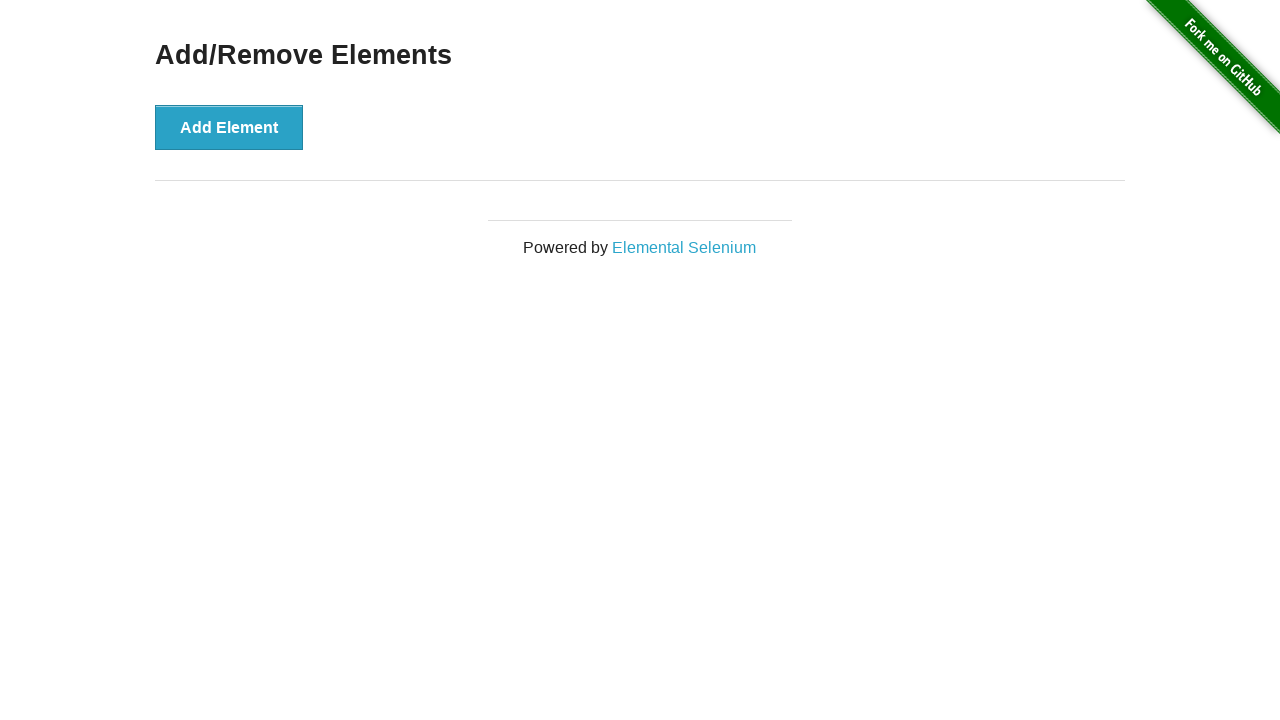

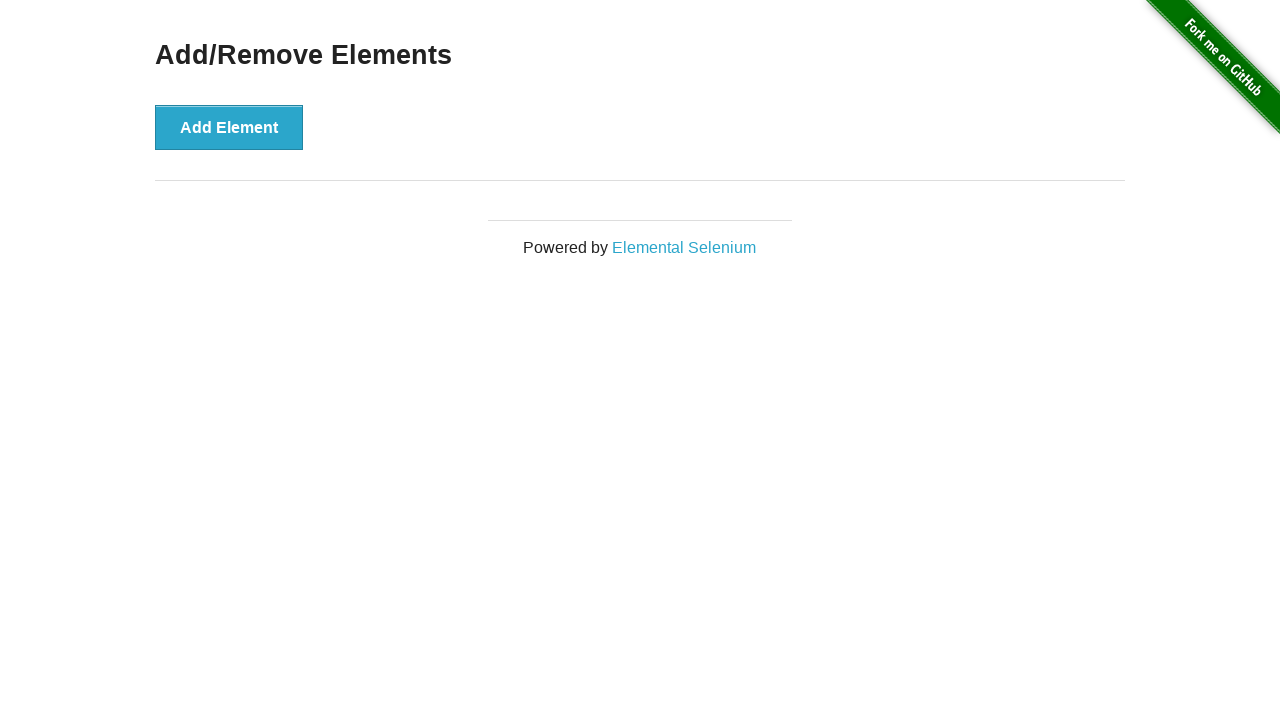